Tests adding an element by clicking the Add/Remove Elements link and then clicking the Add button, verifying a Delete button appears

Starting URL: https://the-internet.herokuapp.com/

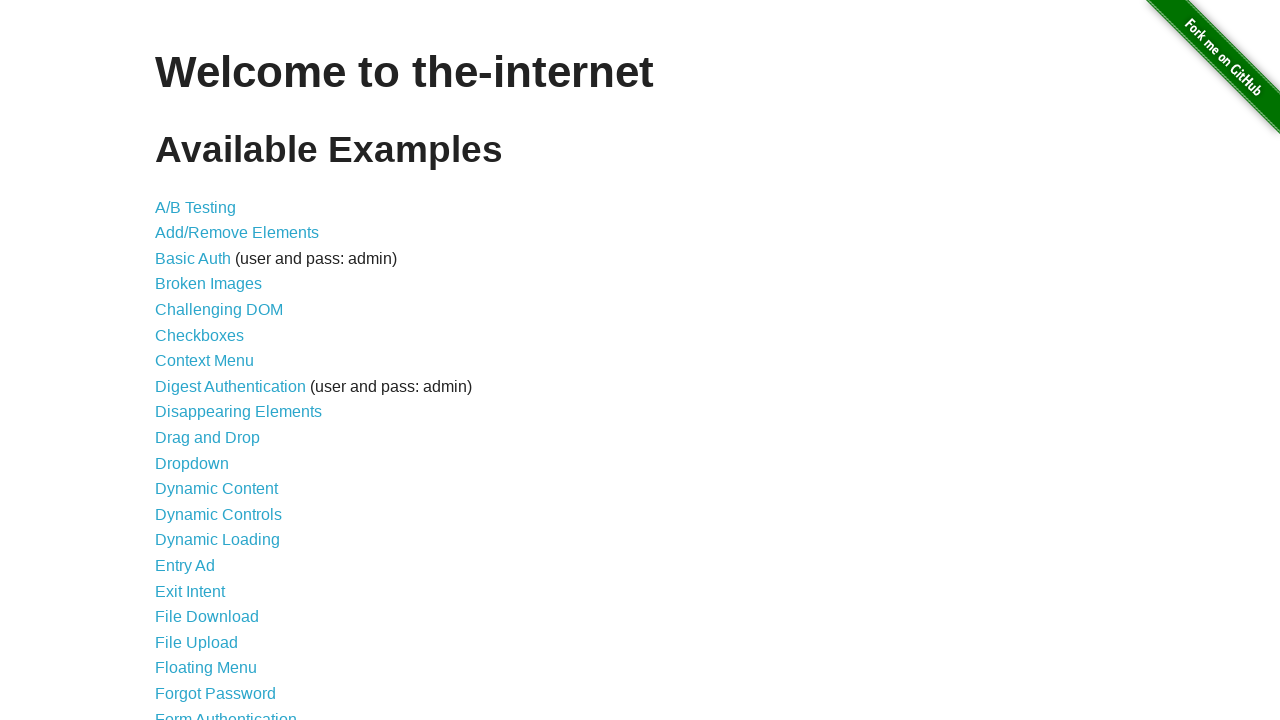

Clicked on Add/Remove Elements link at (237, 233) on text=Add/Remove Elements
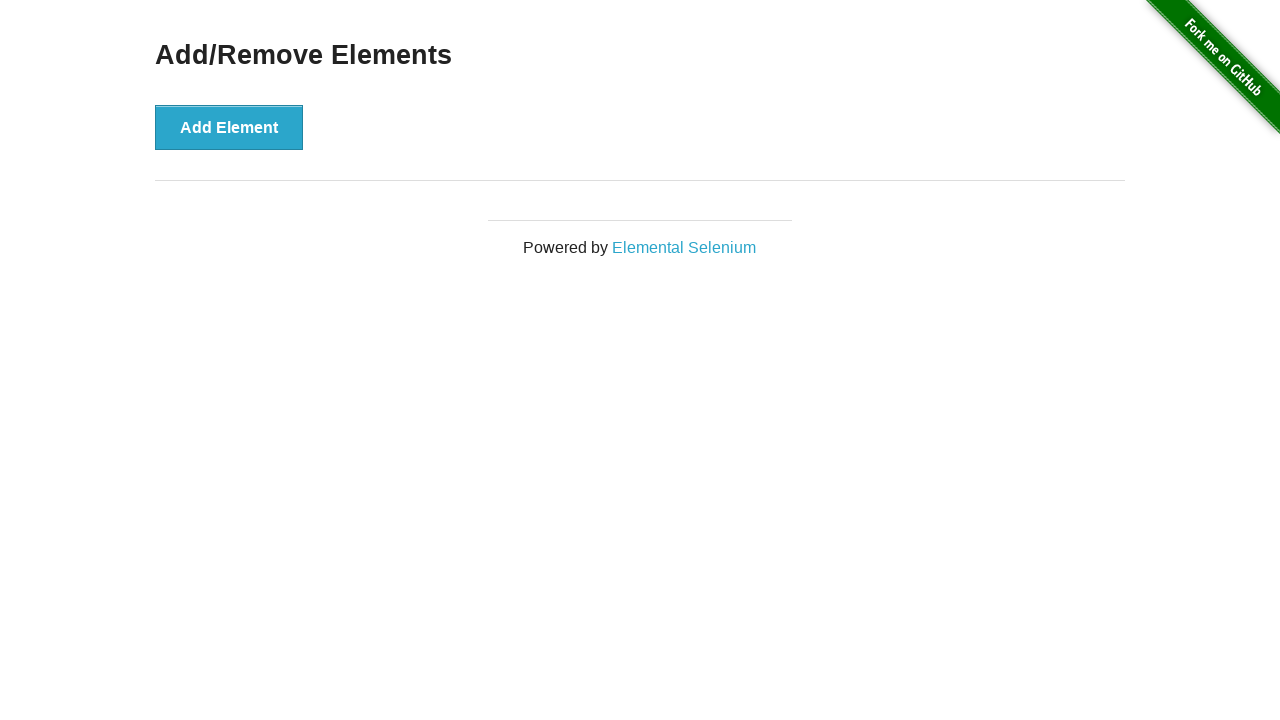

Clicked the Add Element button at (229, 127) on button
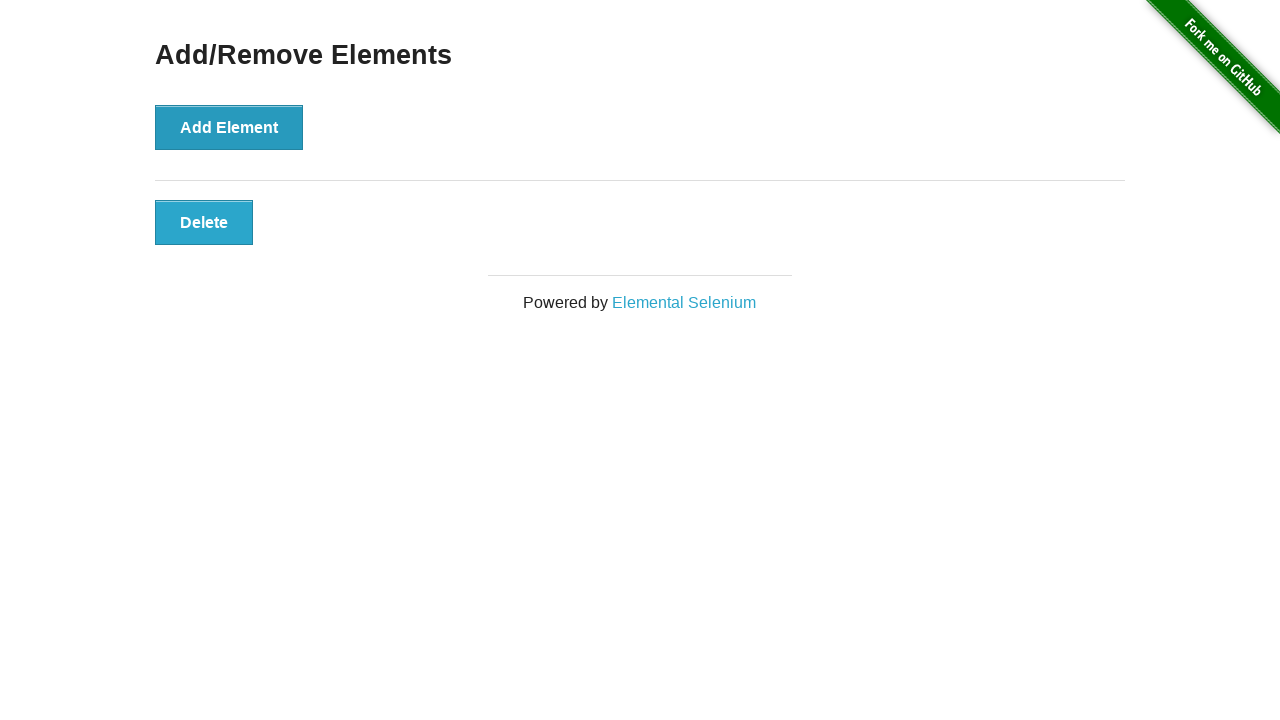

Located the Delete button element
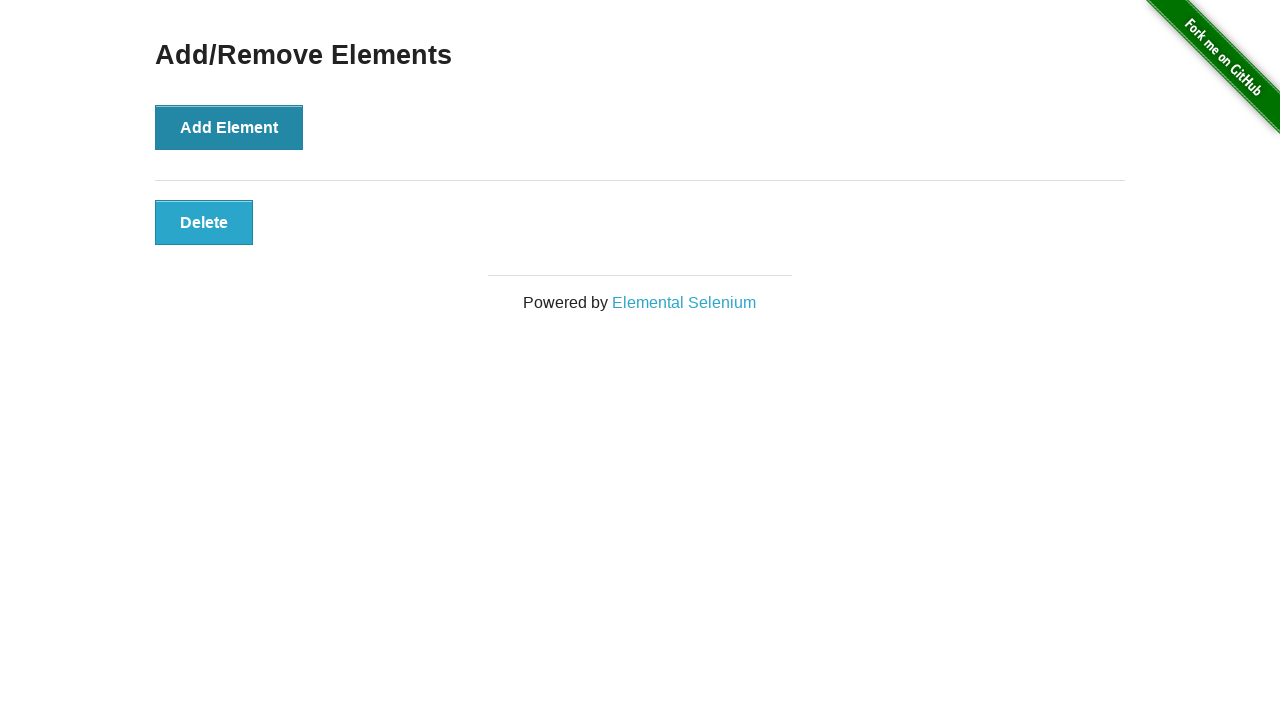

Verified Delete button text content is 'Delete'
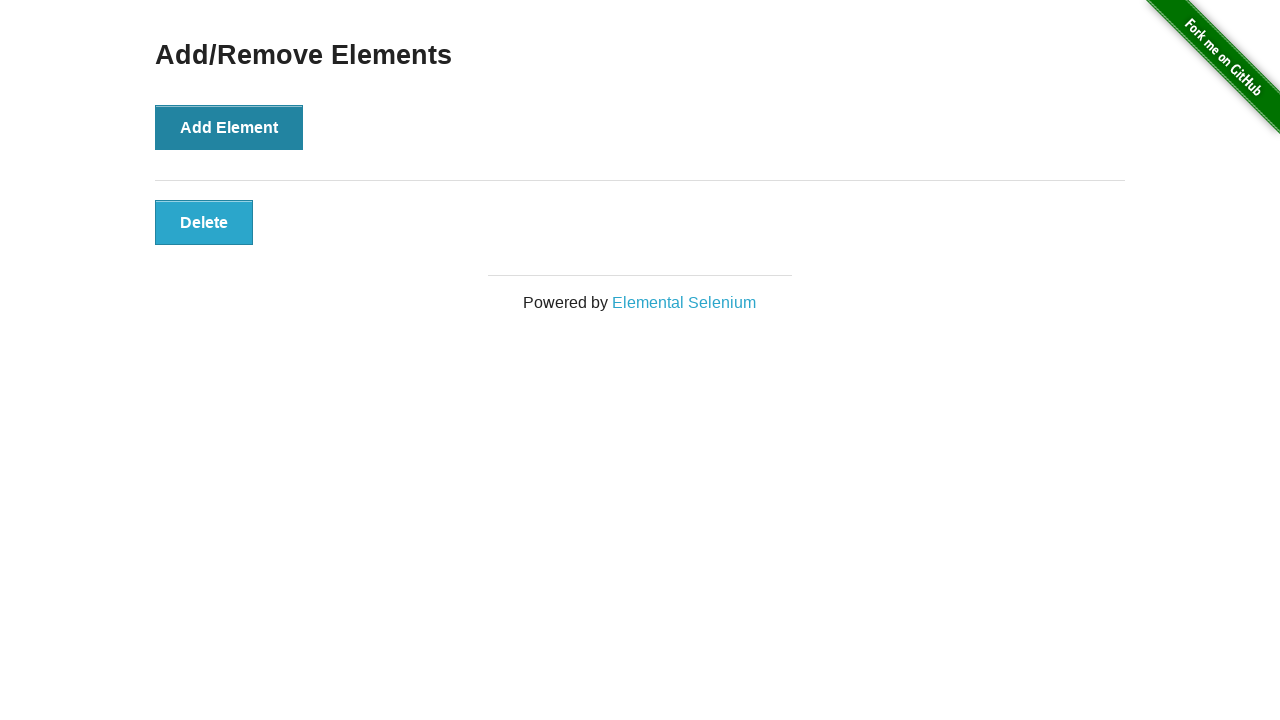

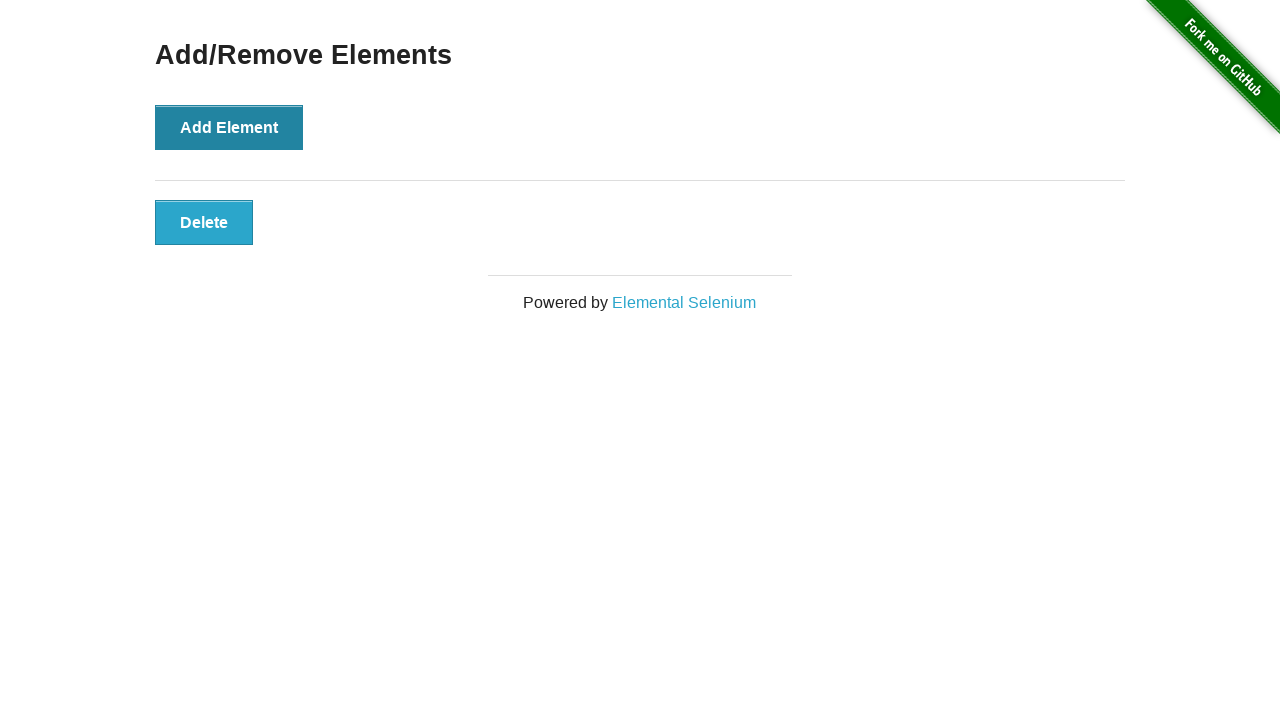